Tests GitHub advanced search form by filling in search term, repository owner, date filter, and language selection, then submits the form and waits for search results to load.

Starting URL: https://github.com/search/advanced

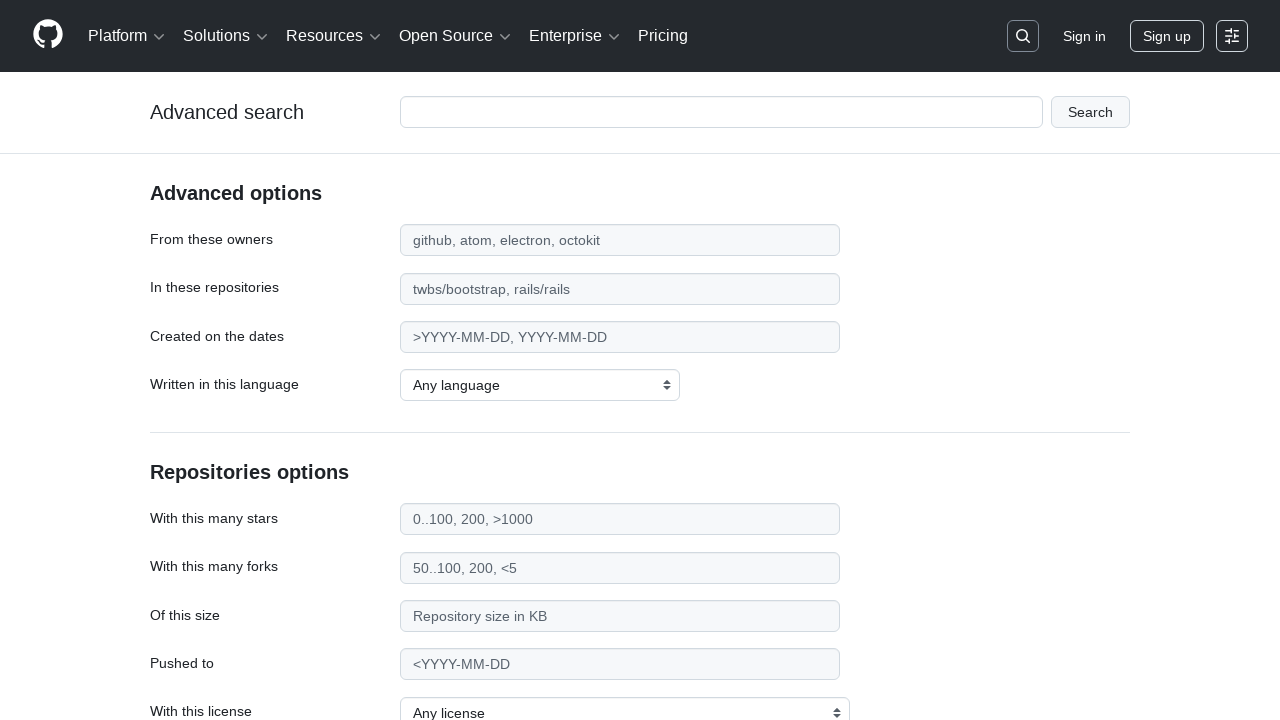

Filled search term field with 'apify-js' on #adv_code_search input.js-advanced-search-input
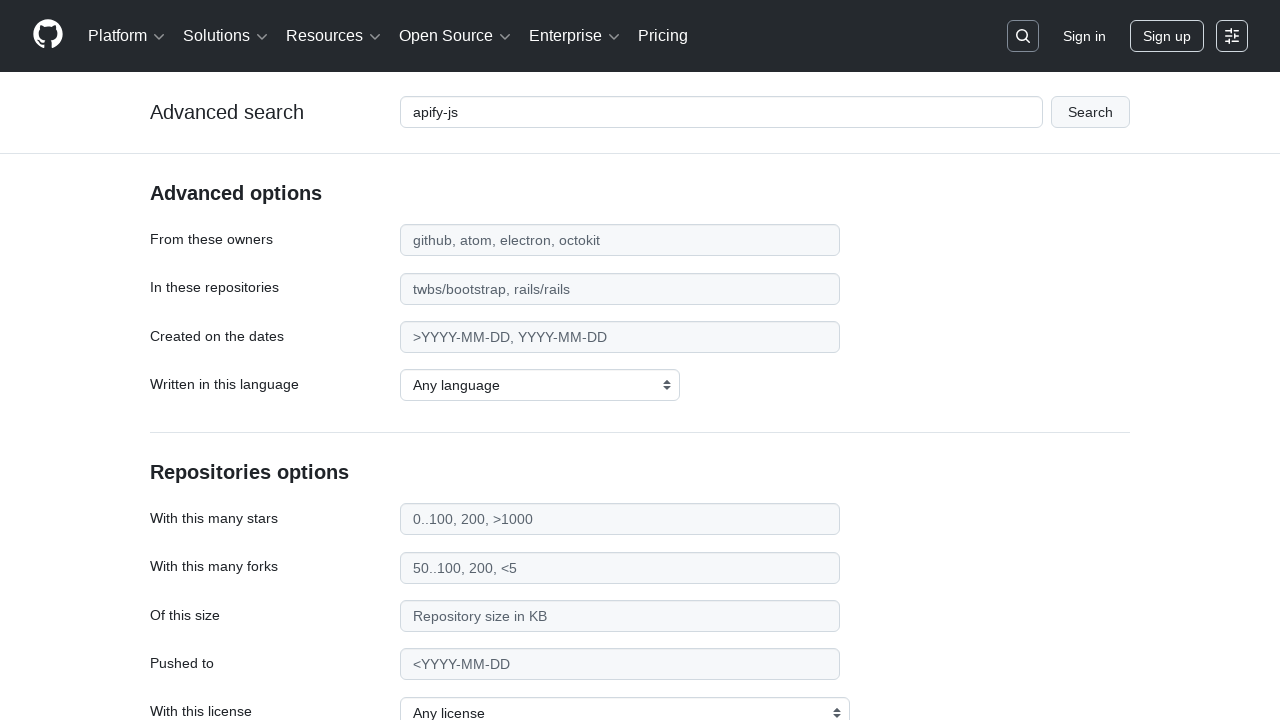

Filled repository owner field with 'apify' on #search_from
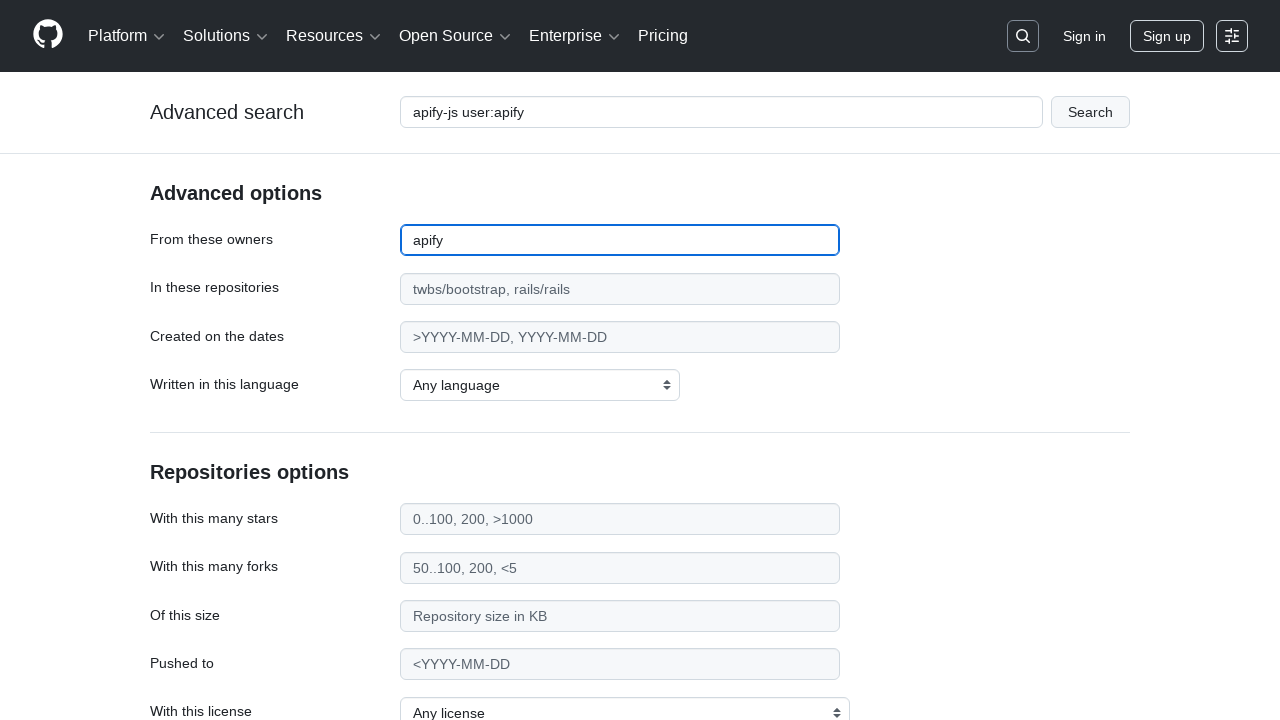

Filled date filter field with '>2015' on #search_date
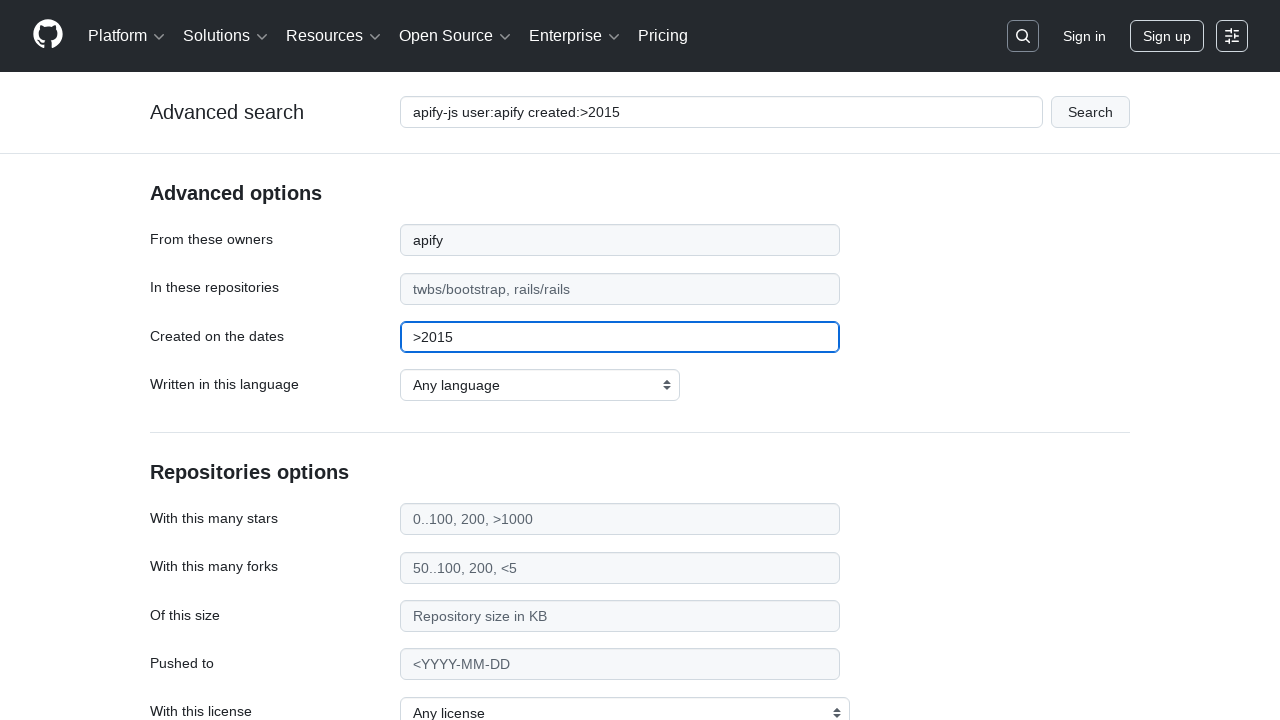

Selected JavaScript as the programming language on select#search_language
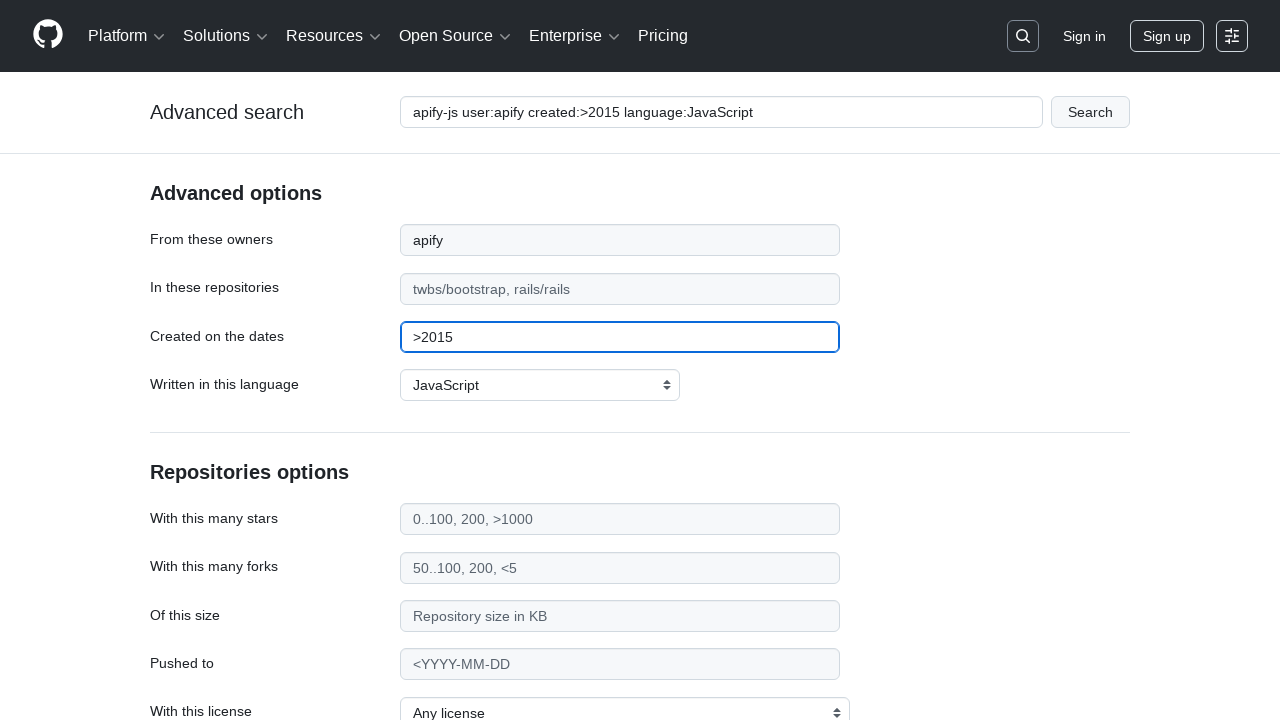

Clicked submit button to execute advanced search at (1090, 112) on #adv_code_search button[type="submit"]
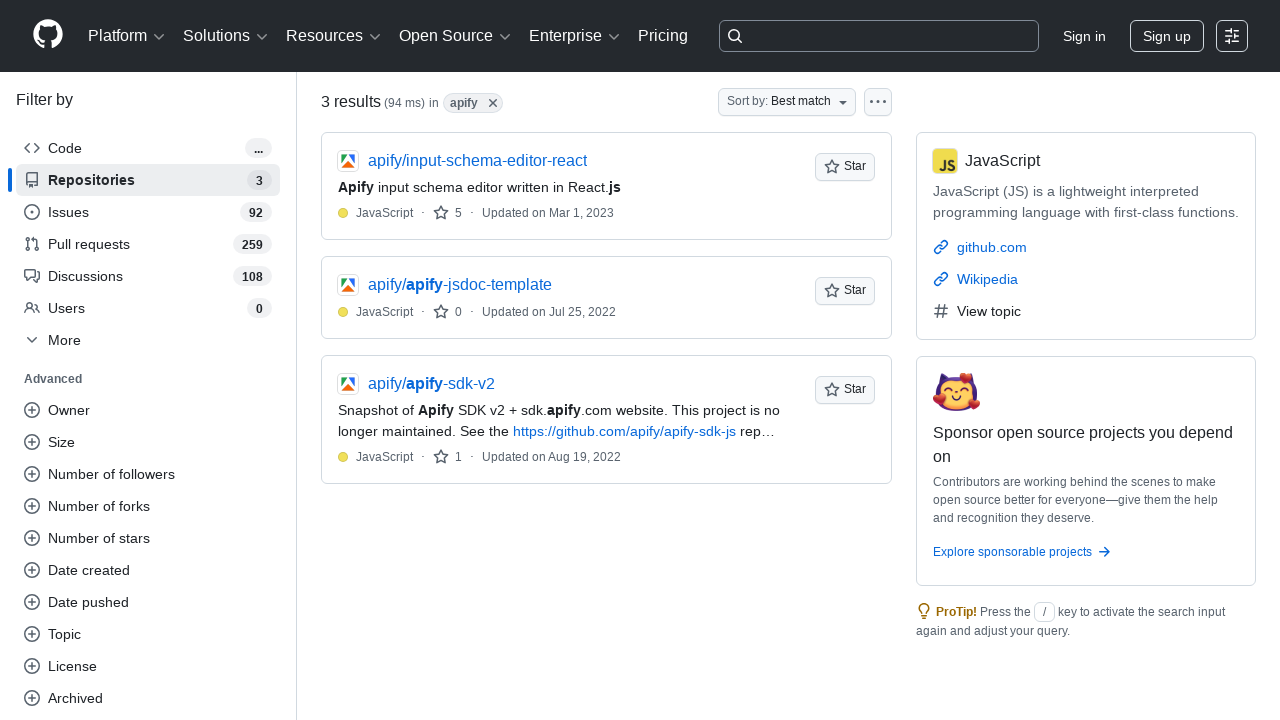

Waited for search results page to load (networkidle)
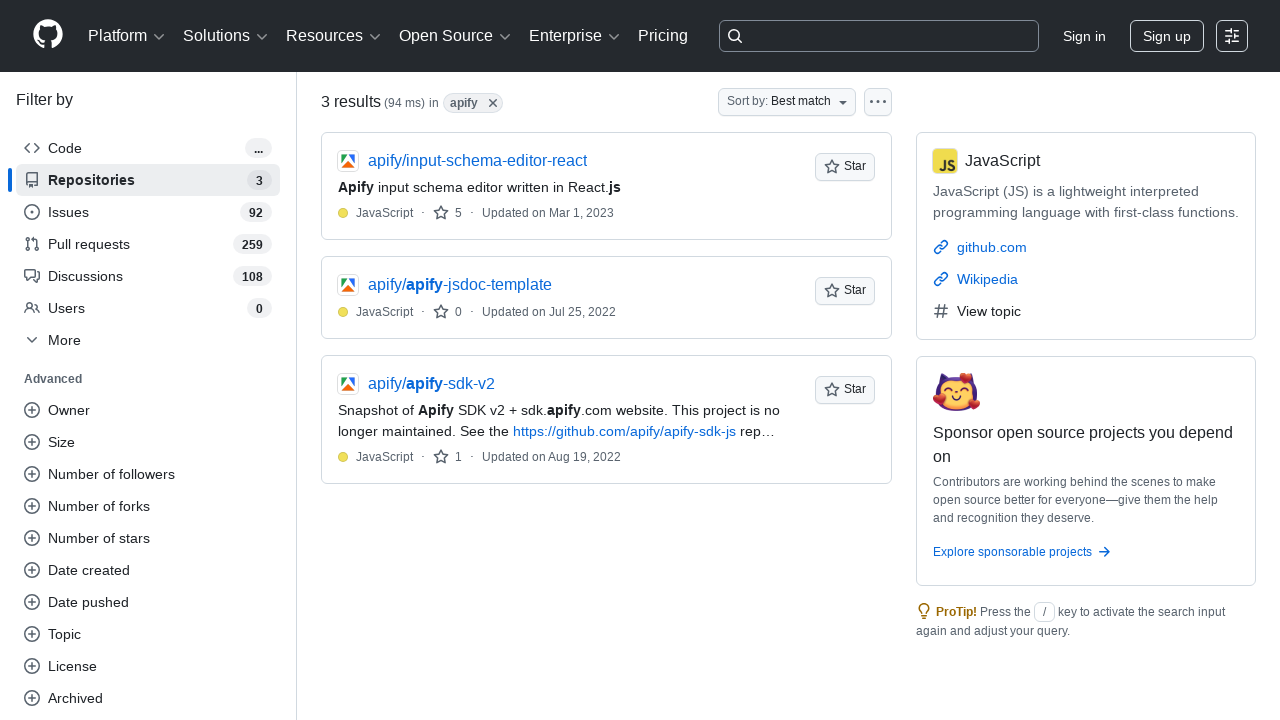

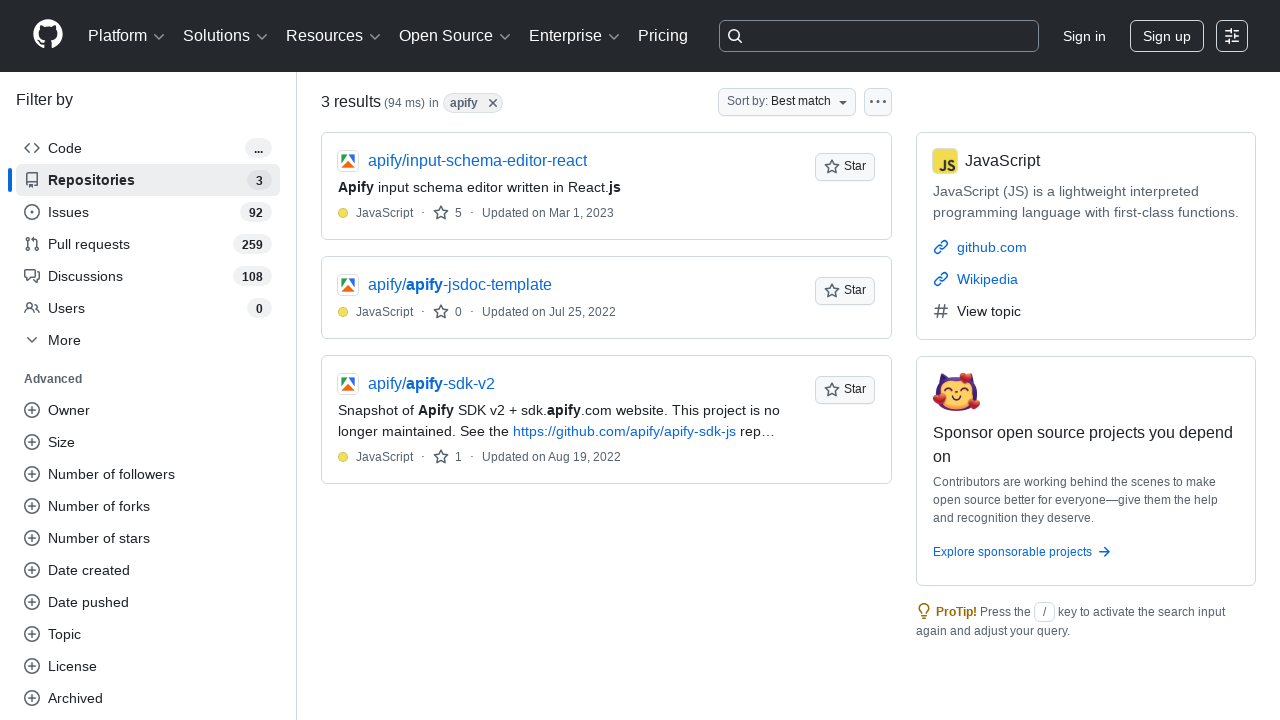